Tests simple JavaScript alert functionality by clicking a button to trigger an alert and accepting it

Starting URL: https://training-support.net/webelements/alerts

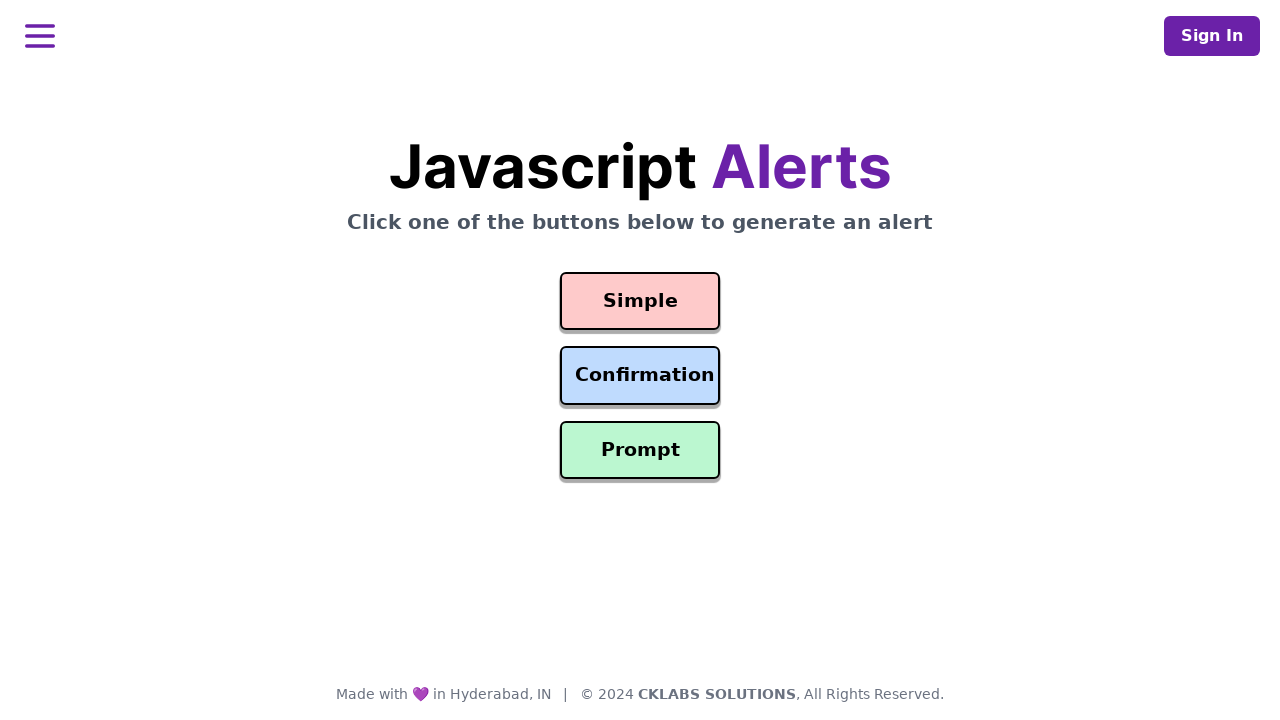

Set up dialog handler to accept alerts
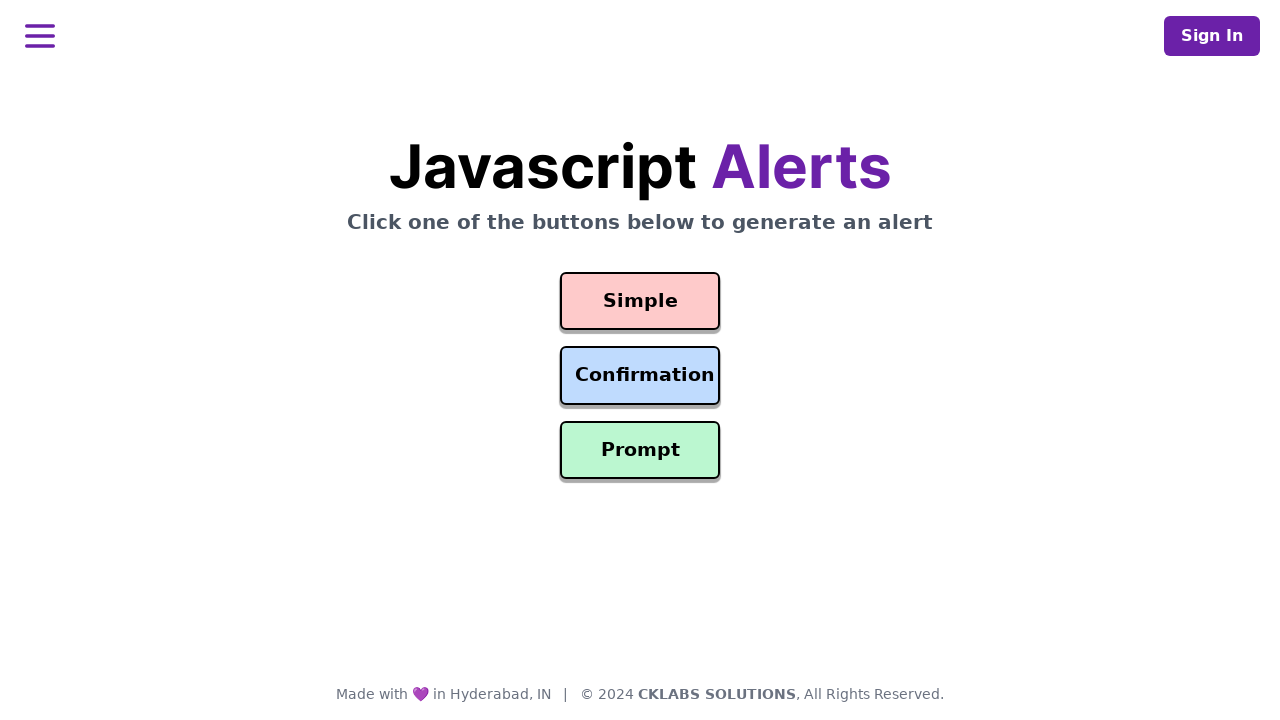

Clicked Simple Alert button to trigger alert at (640, 301) on #simple
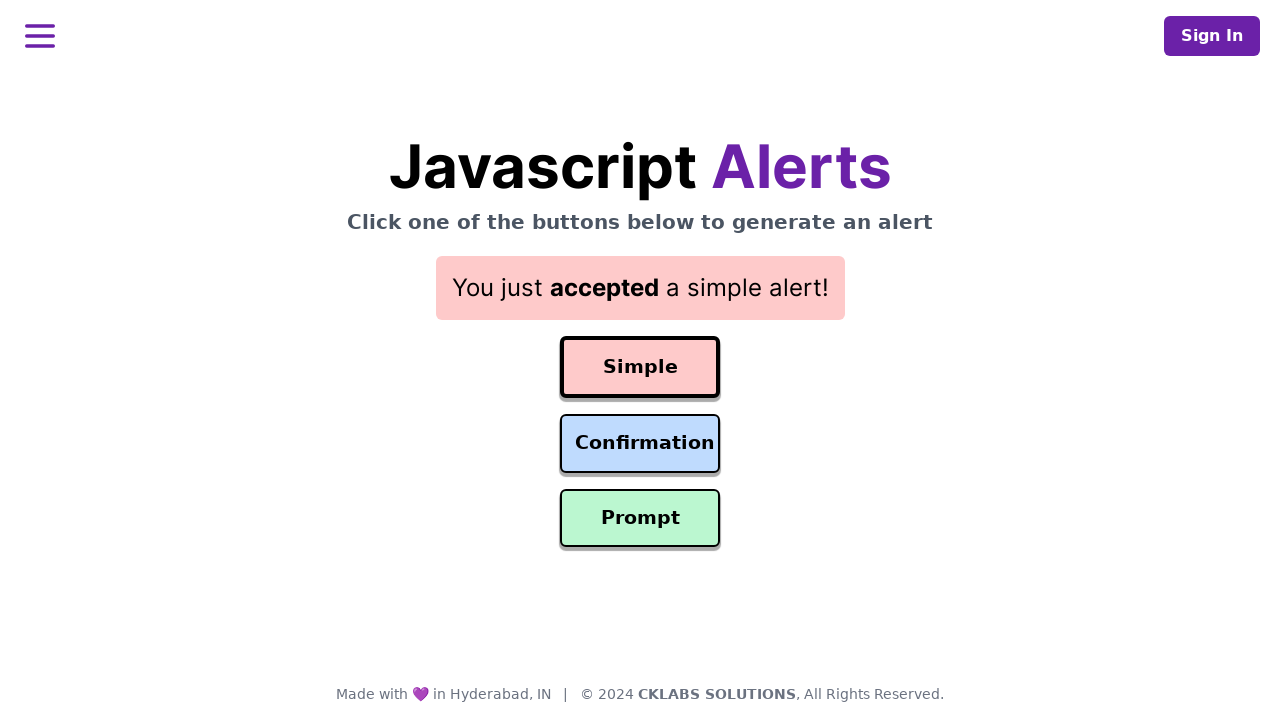

Waited for alert dialog to be processed
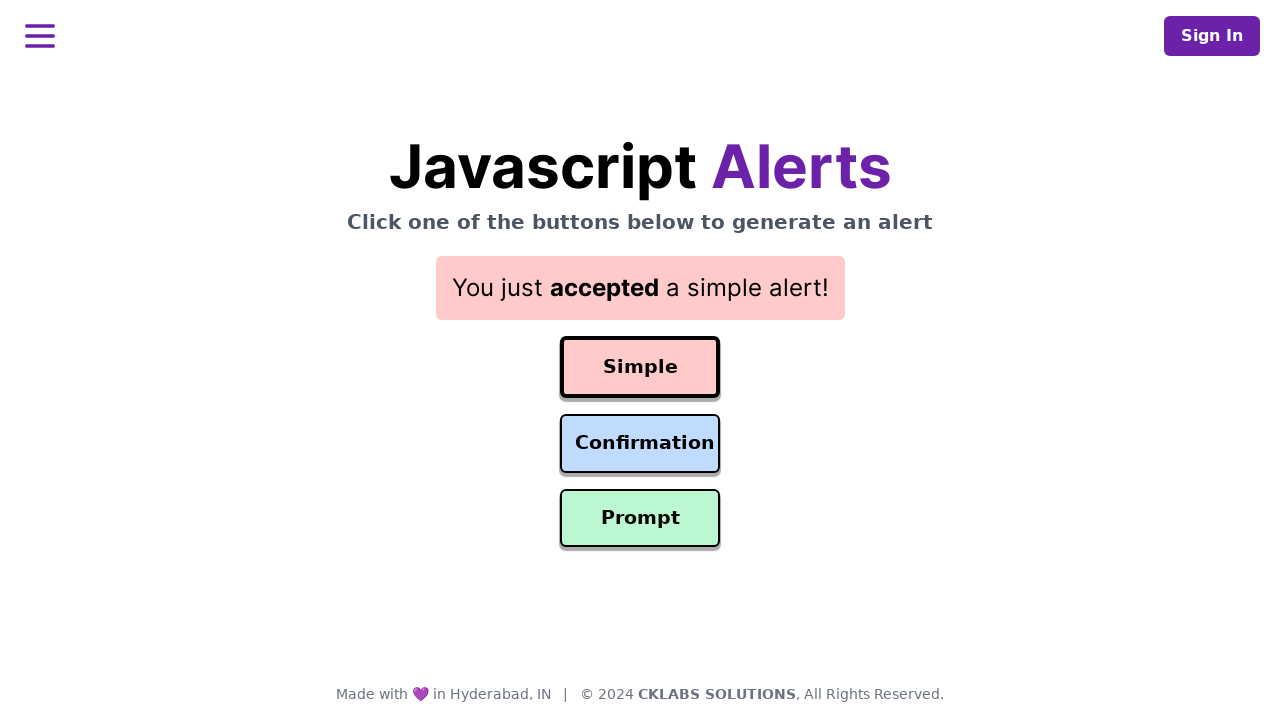

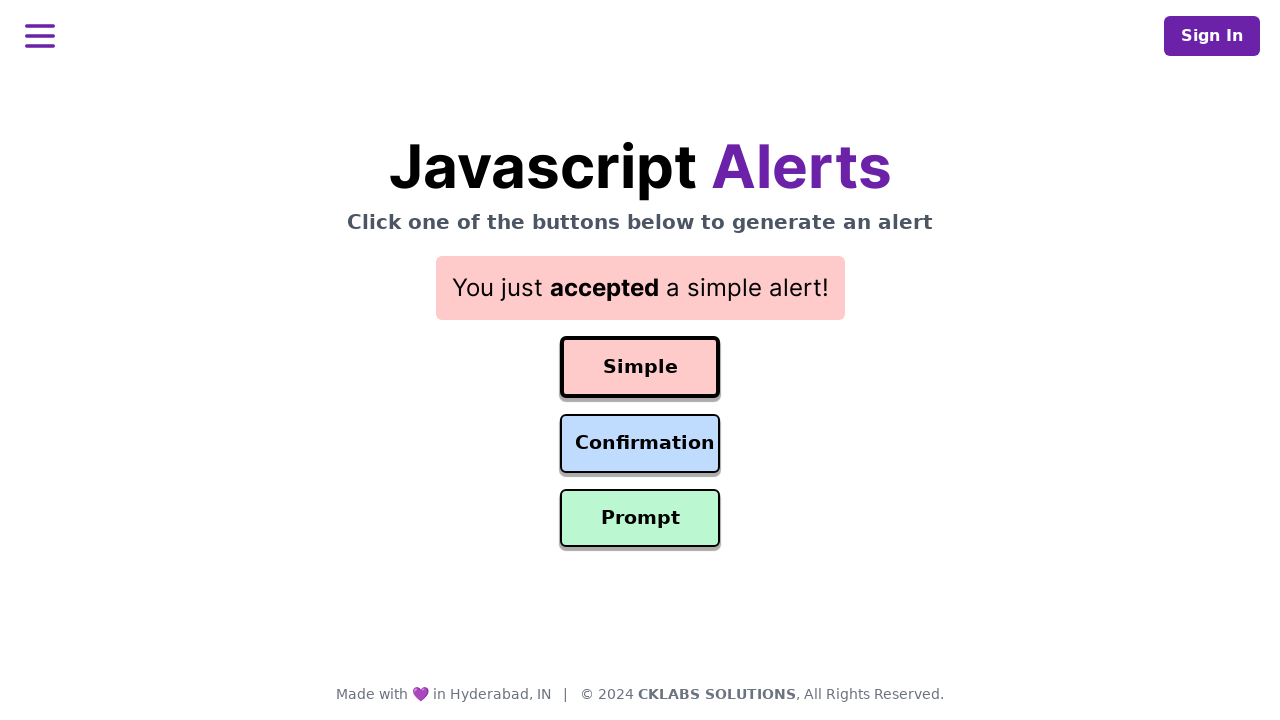